Navigates to Axis Bank website and verifies the page loads by checking the title

Starting URL: https://www.axisbank.com/

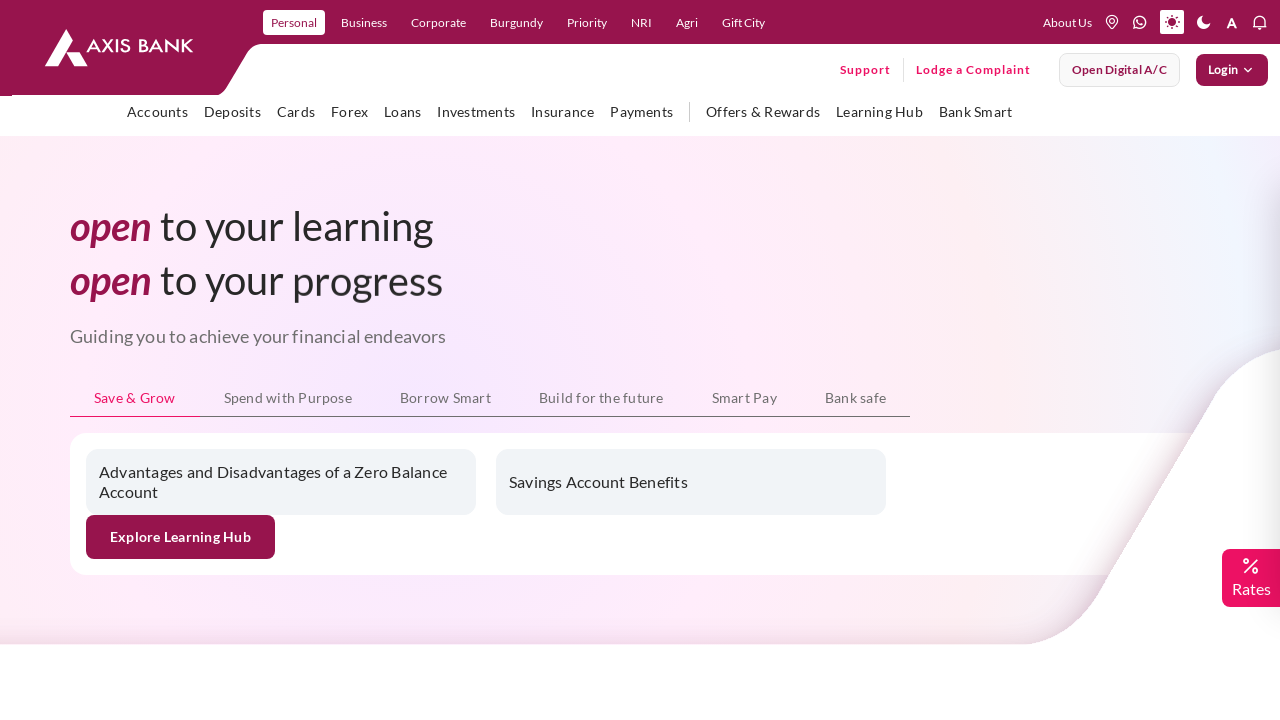

Navigated to Axis Bank website (https://www.axisbank.com/)
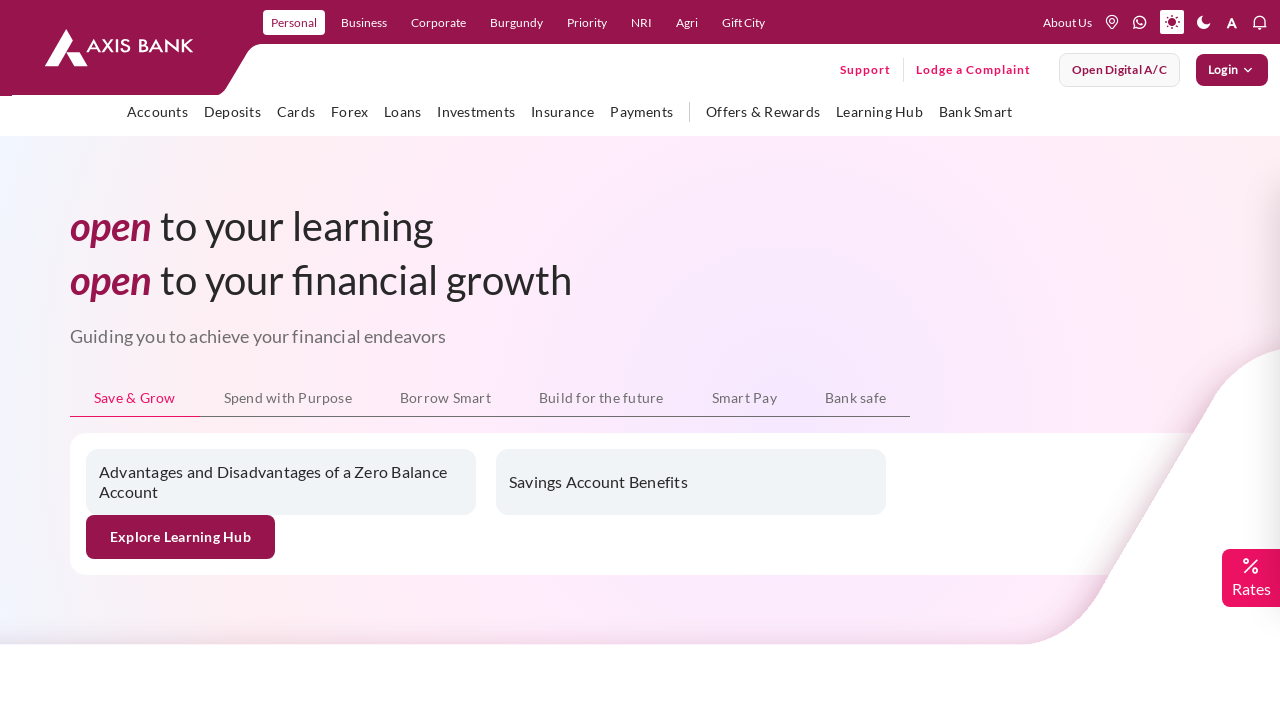

Retrieved page title: 'Personal Banking | Internet Banking | Corporate, NRI Banking Services Online - Axis Bank'
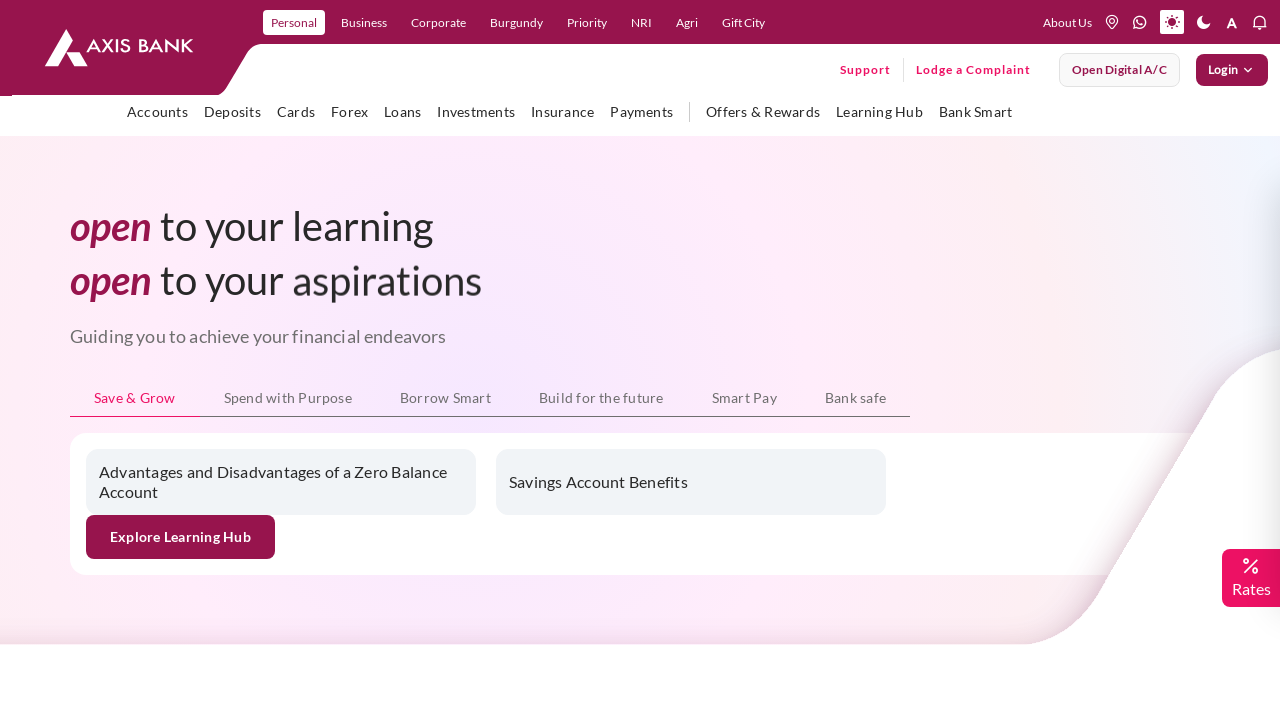

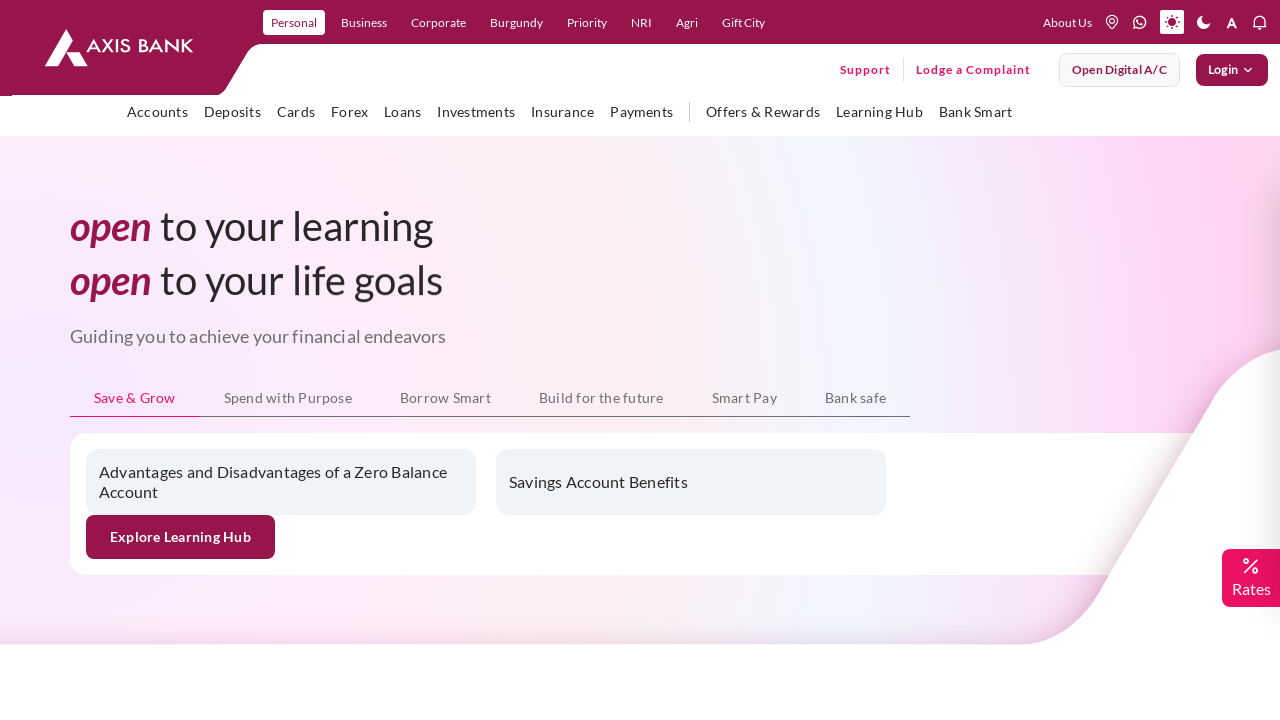